Tests radio button functionality by verifying initial state, selecting Option 3, then Option 1, and confirming the result message displays the final selection.

Starting URL: https://kristinek.github.io/site/examples/actions

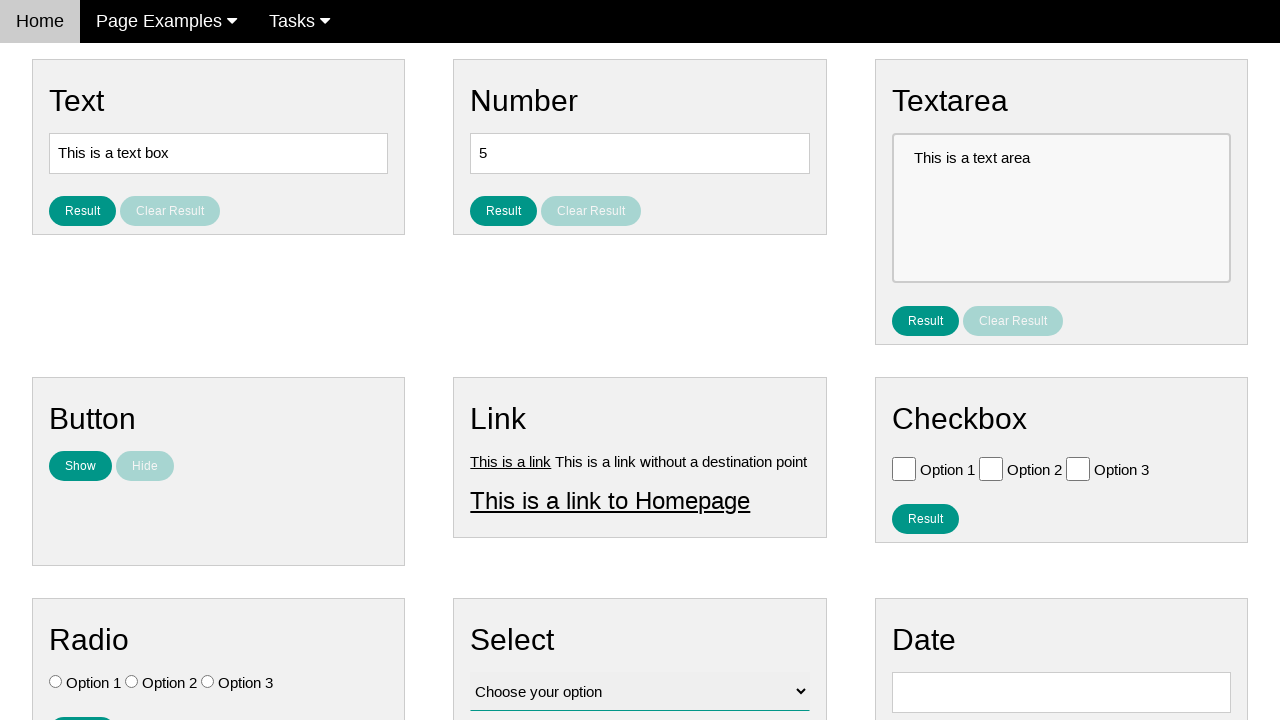

Navigated to radio button actions example page
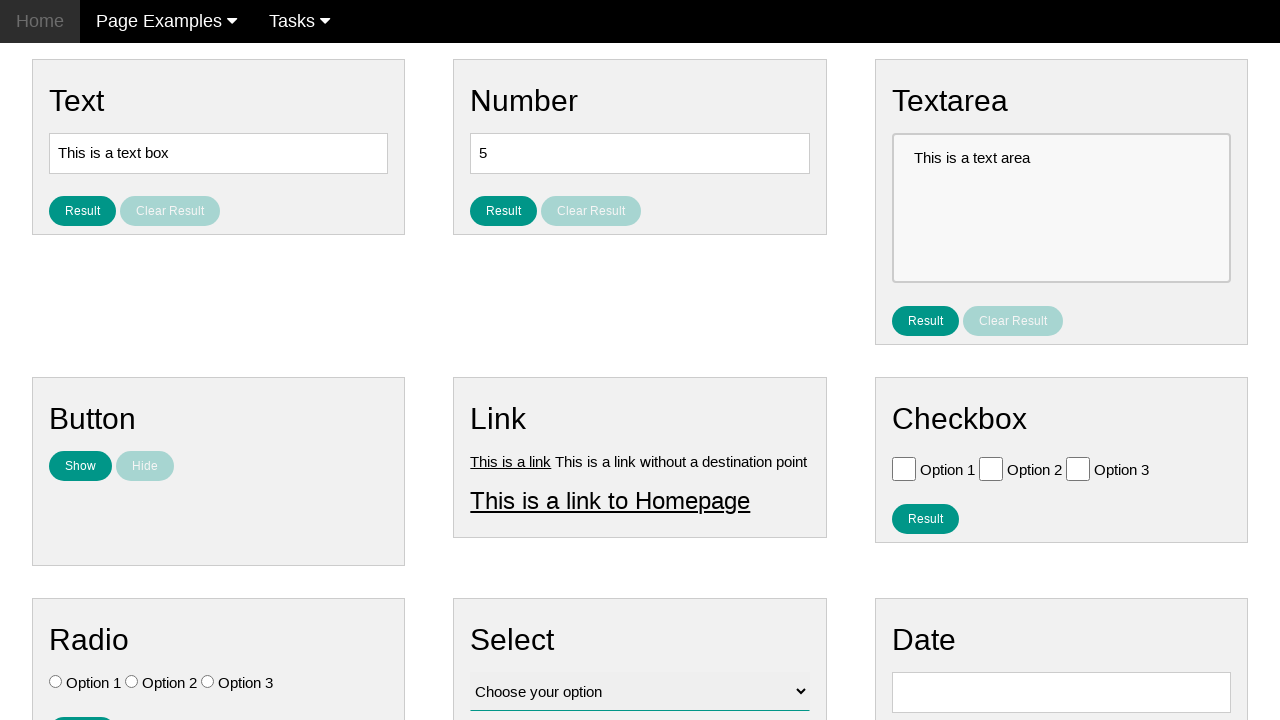

Located all radio button elements
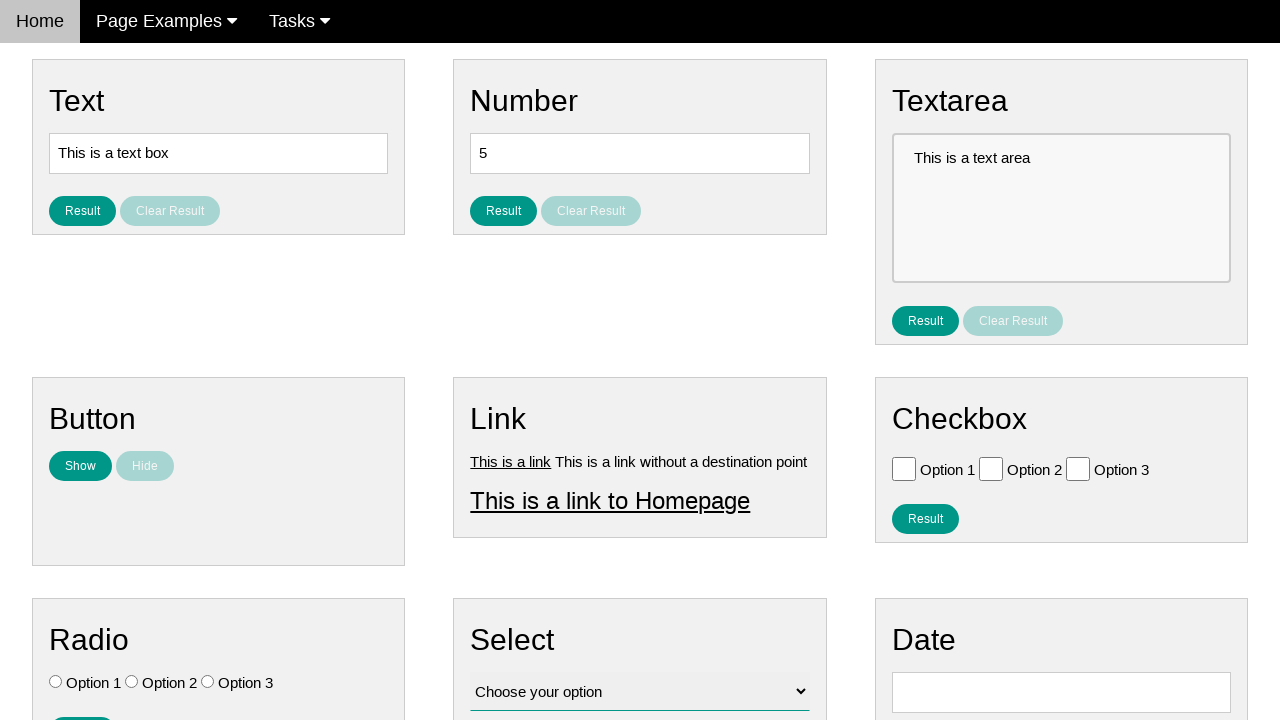

Verified that no radio buttons are initially selected
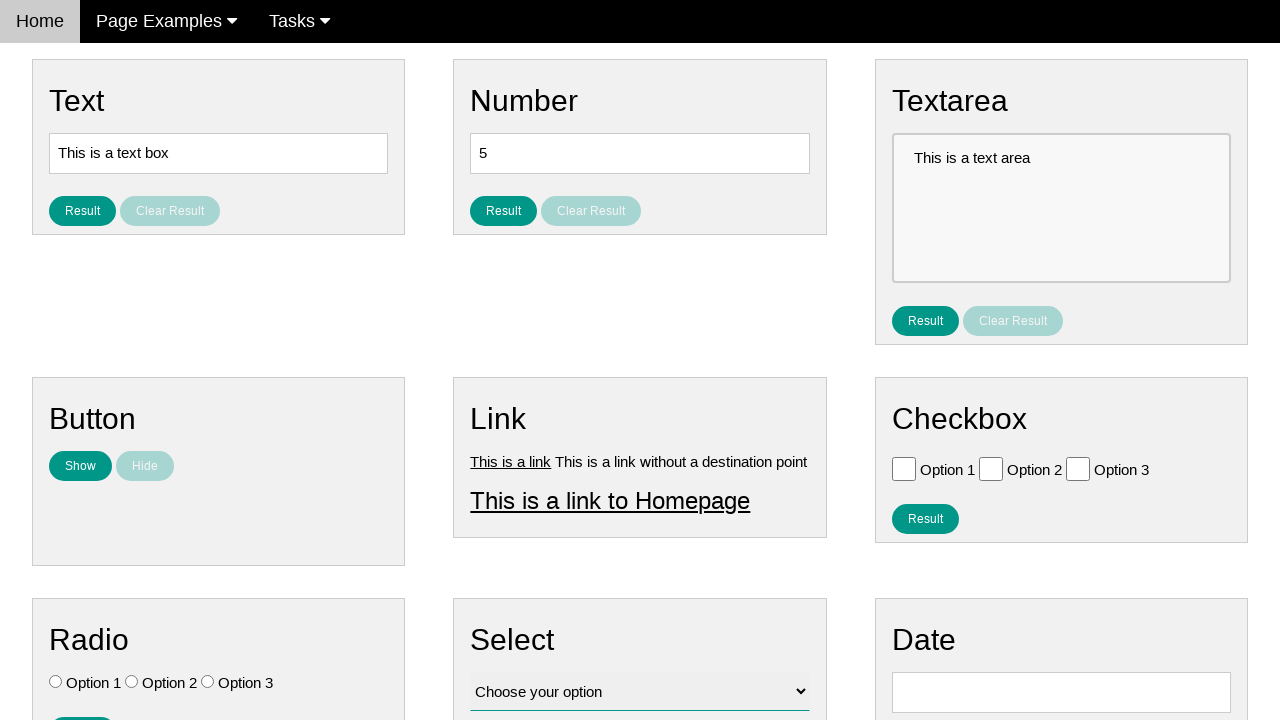

Clicked on Option 3 radio button at (208, 682) on .w3-check[value='Option 3'][type='radio']
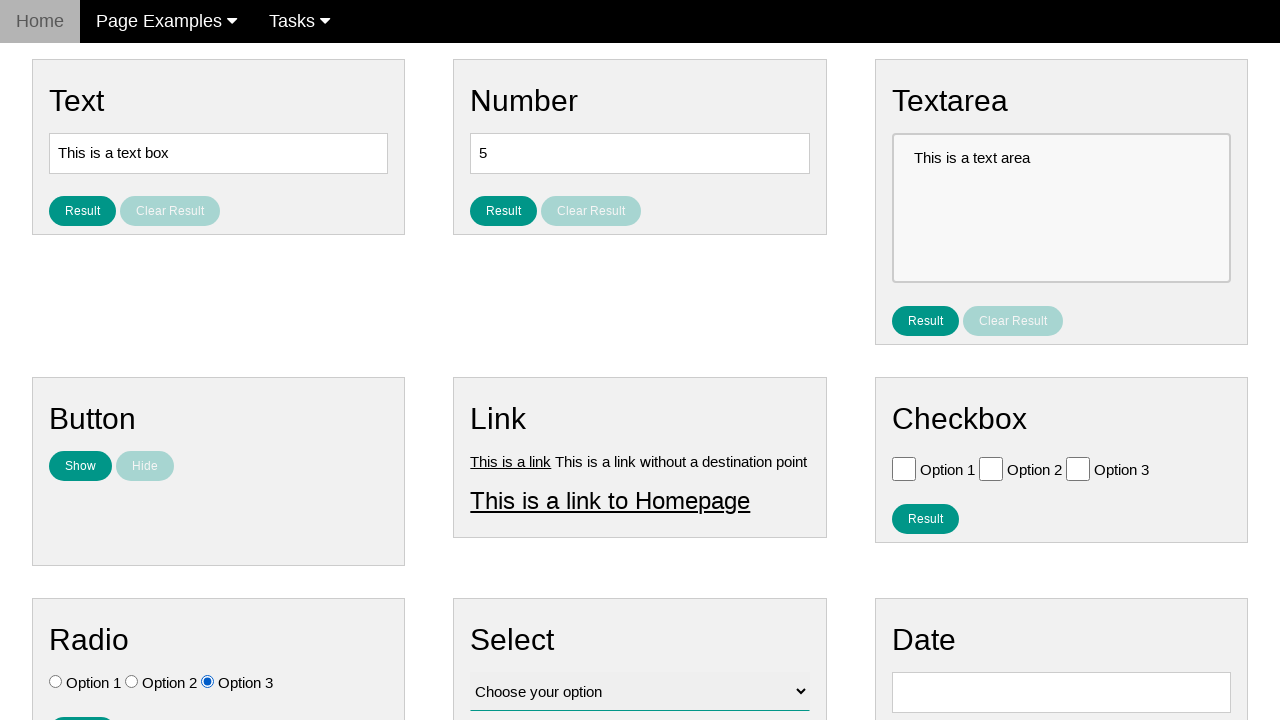

Verified that Option 3 is now selected
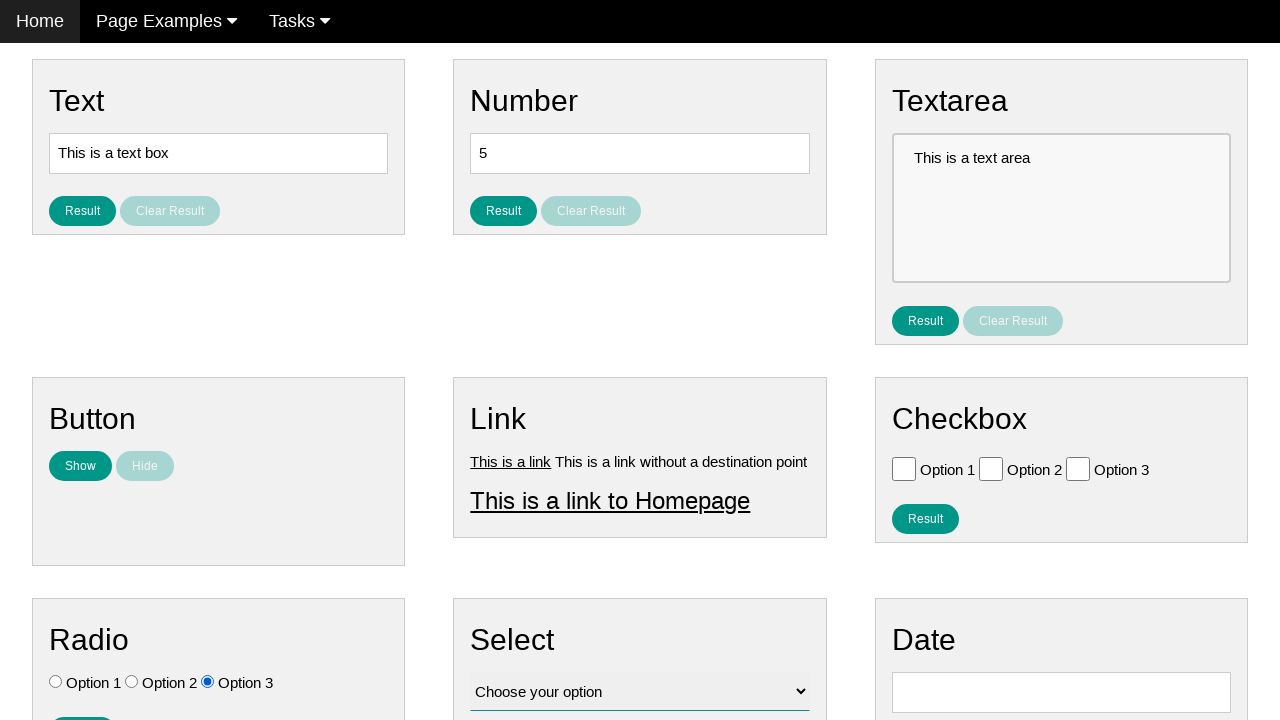

Verified that Option 1 is not selected
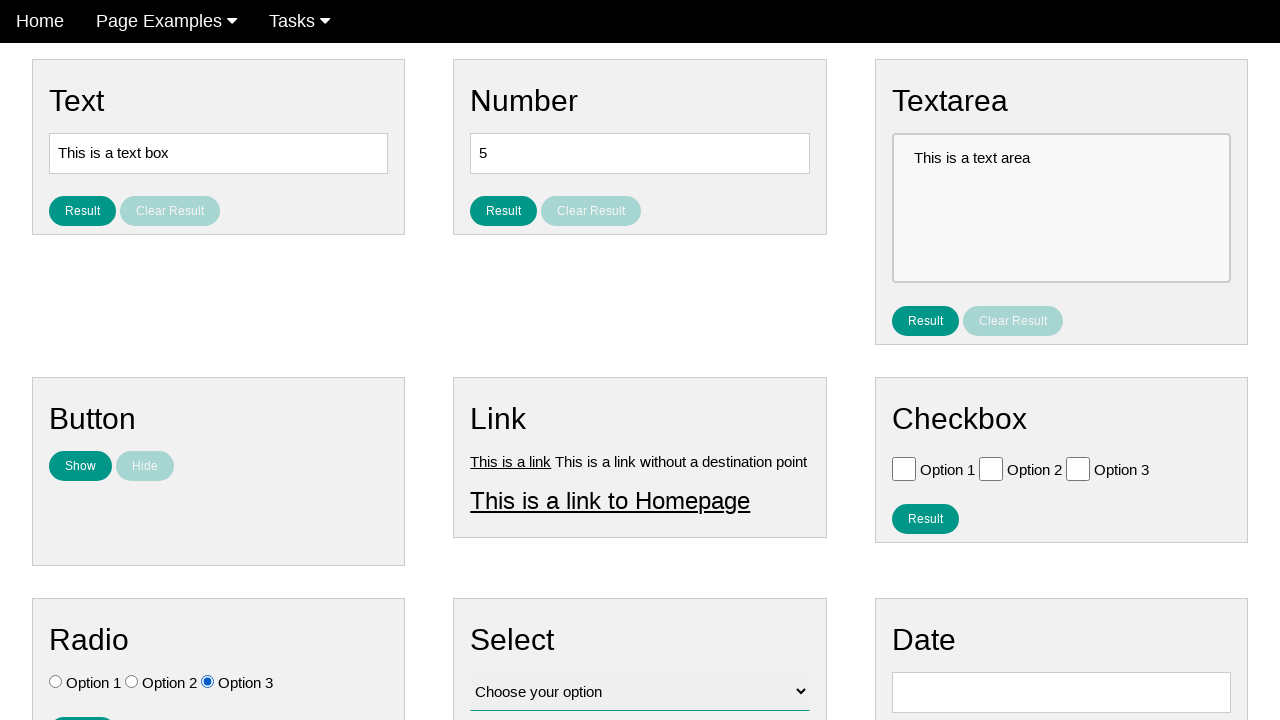

Verified that Option 2 is not selected
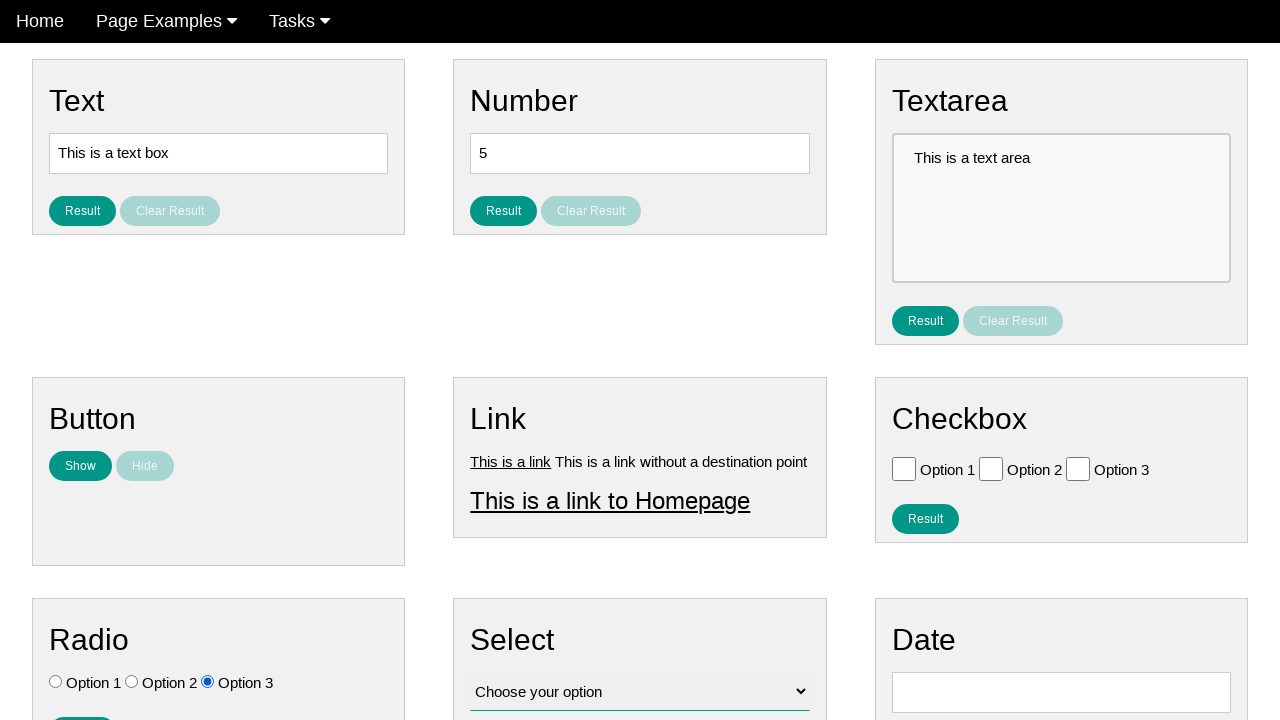

Clicked on Option 1 radio button at (56, 682) on .w3-check[value='Option 1'][type='radio']
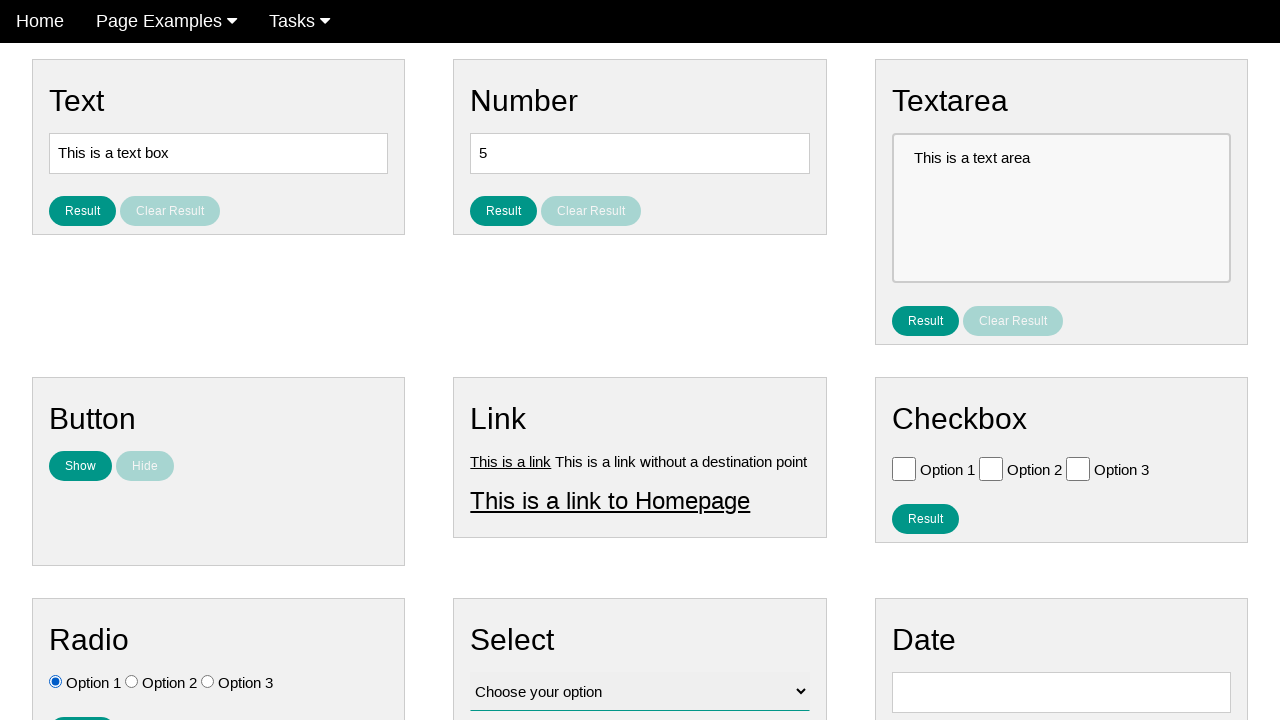

Verified that Option 1 is now selected
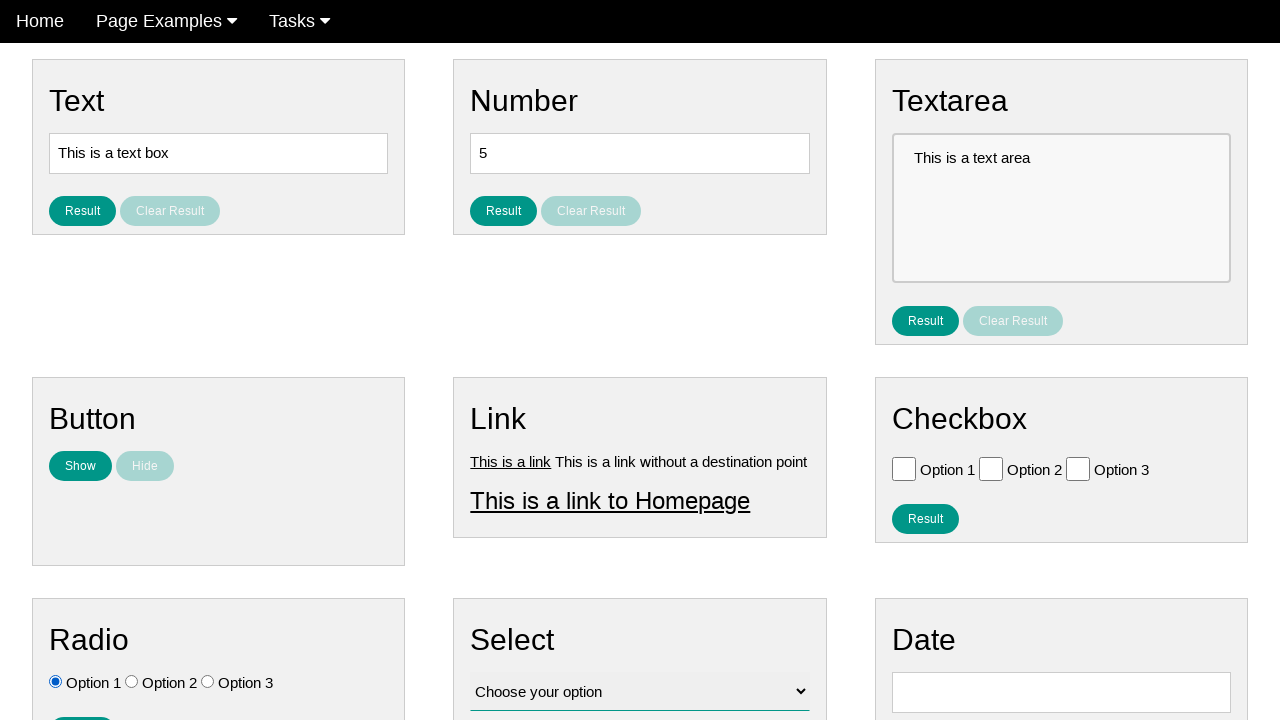

Clicked the result button to display selection at (82, 705) on #result_button_ratio
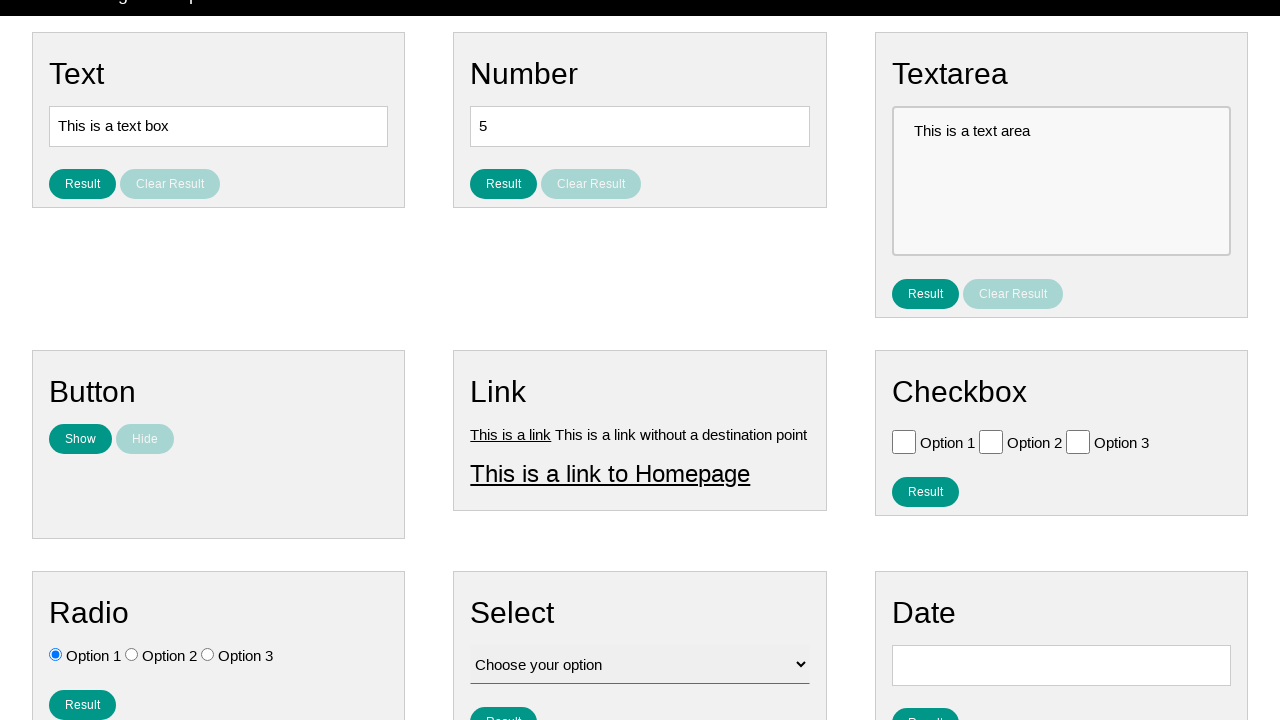

Retrieved result text from result element
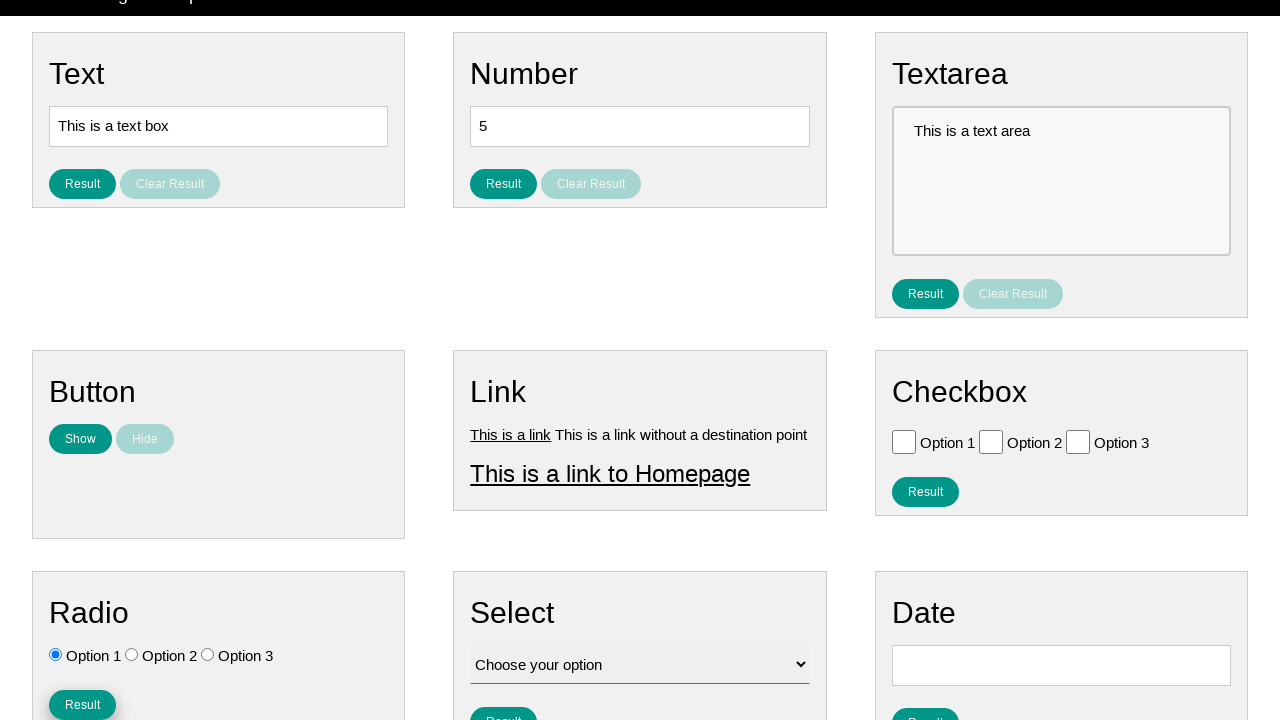

Verified result message displays 'You selected option: Option 1'
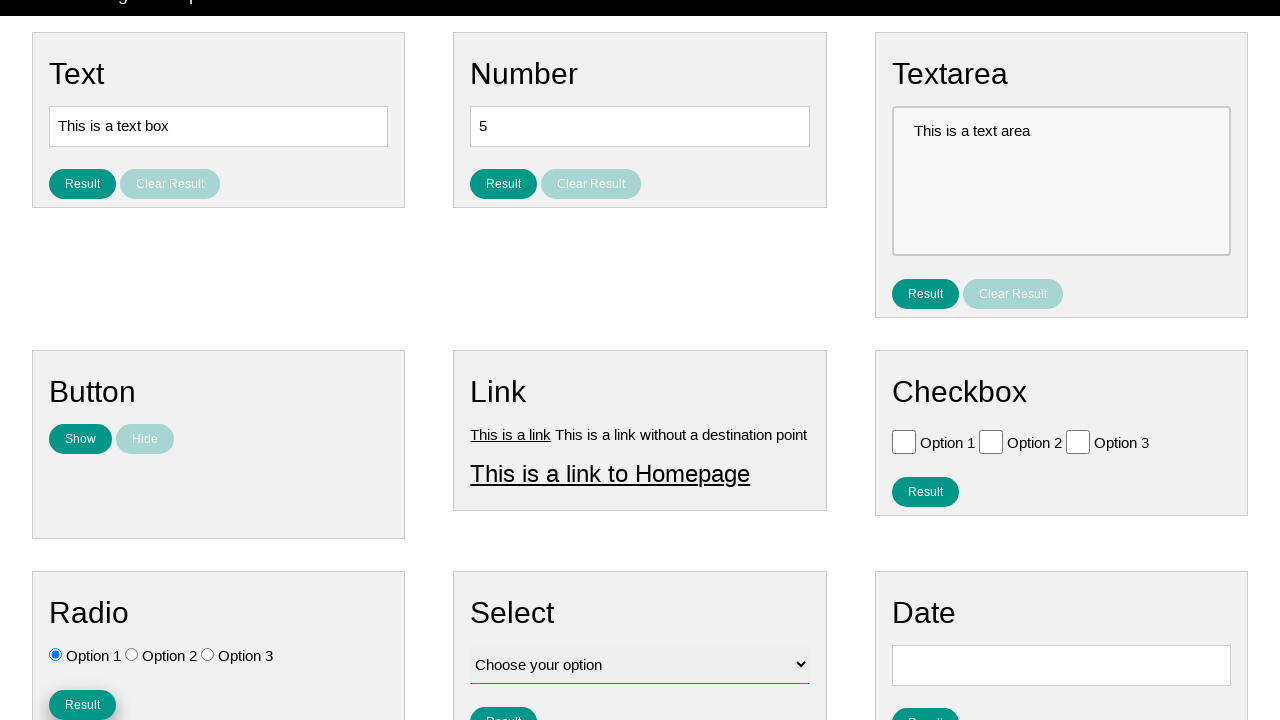

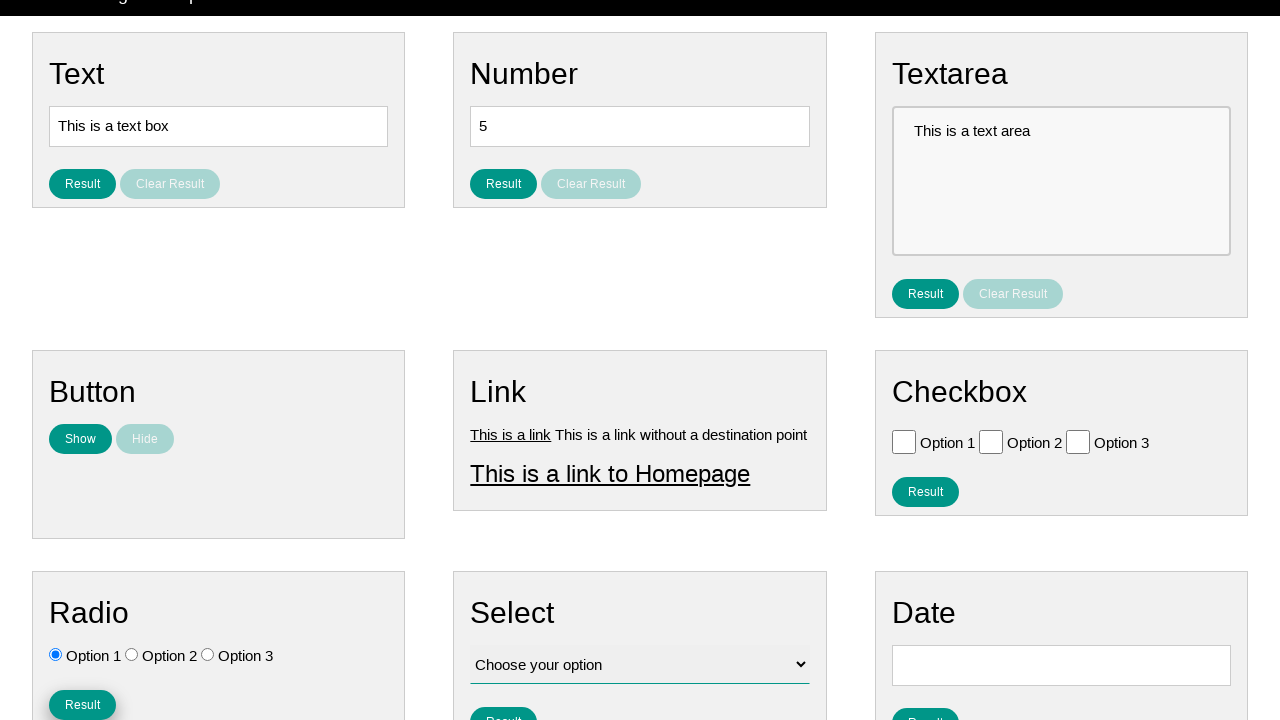